Tests dynamic dropdown for origin and destination station selection

Starting URL: https://rahulshettyacademy.com/dropdownsPractise/

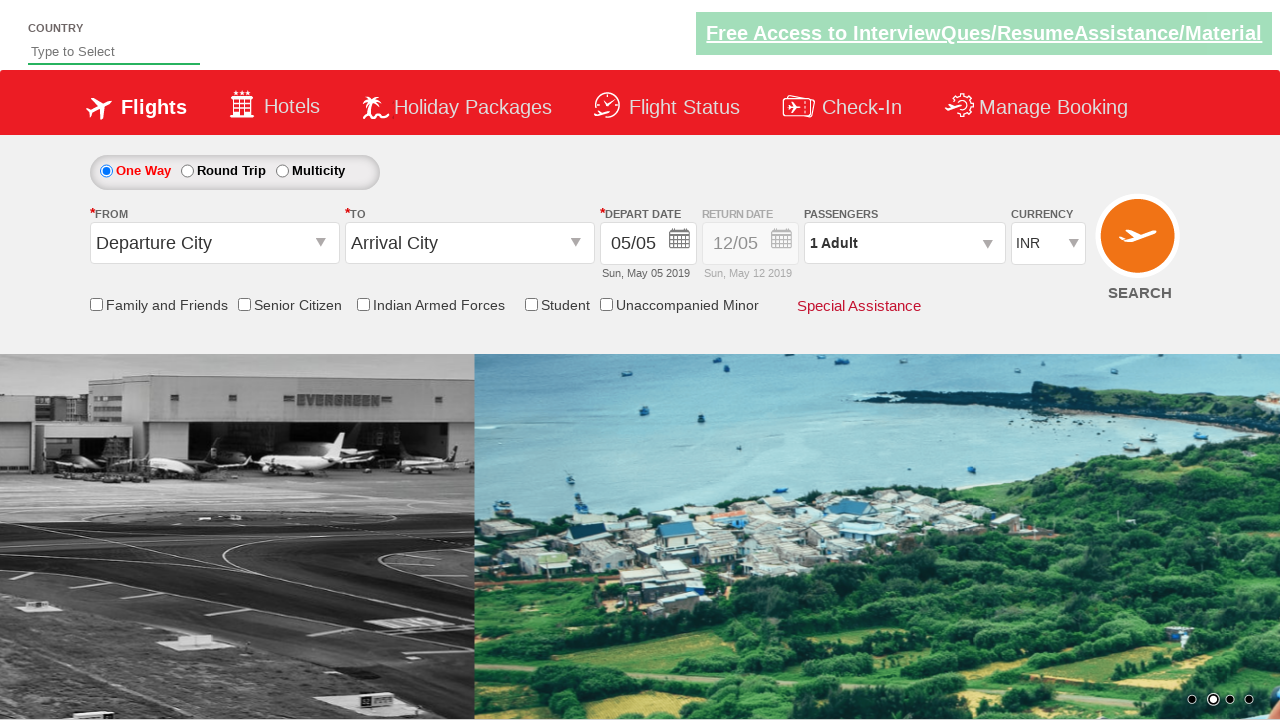

Clicked on origin station dropdown at (214, 243) on xpath=//*[@id='ctl00_mainContent_ddl_originStation1_CTXT']
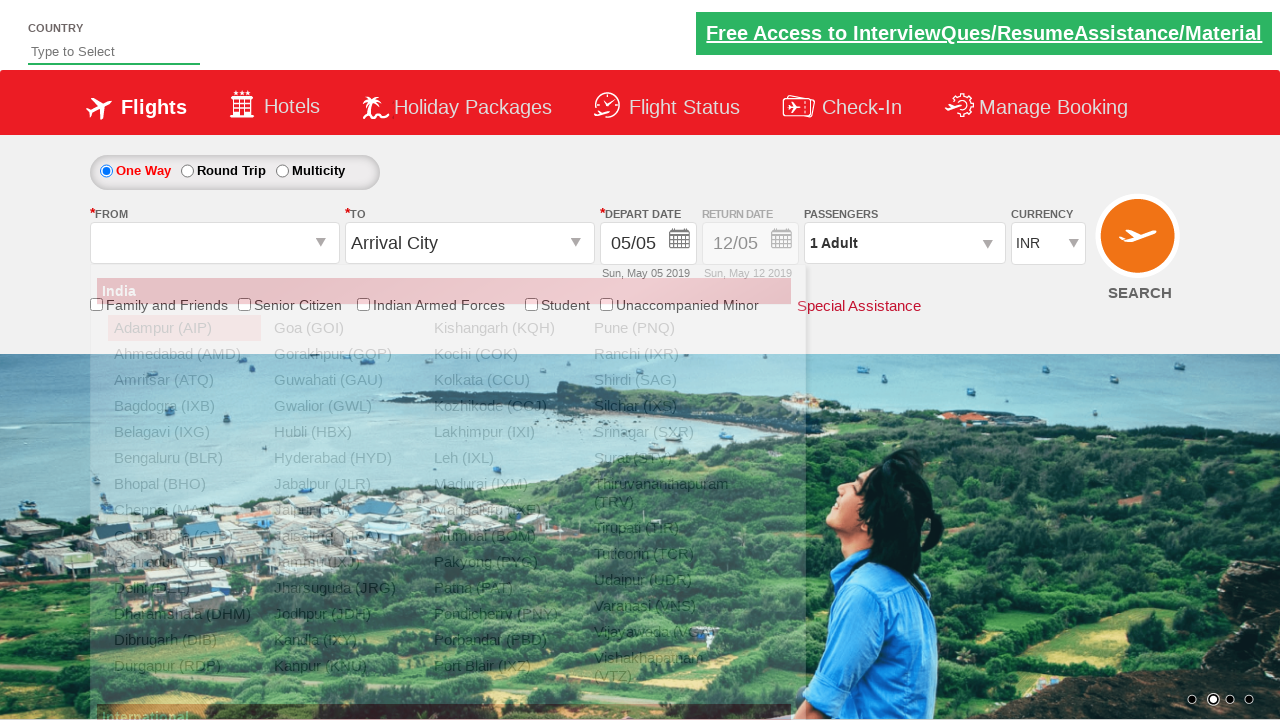

Selected Bengaluru (BLR) as origin station at (184, 458) on xpath=//a[@value='BLR']
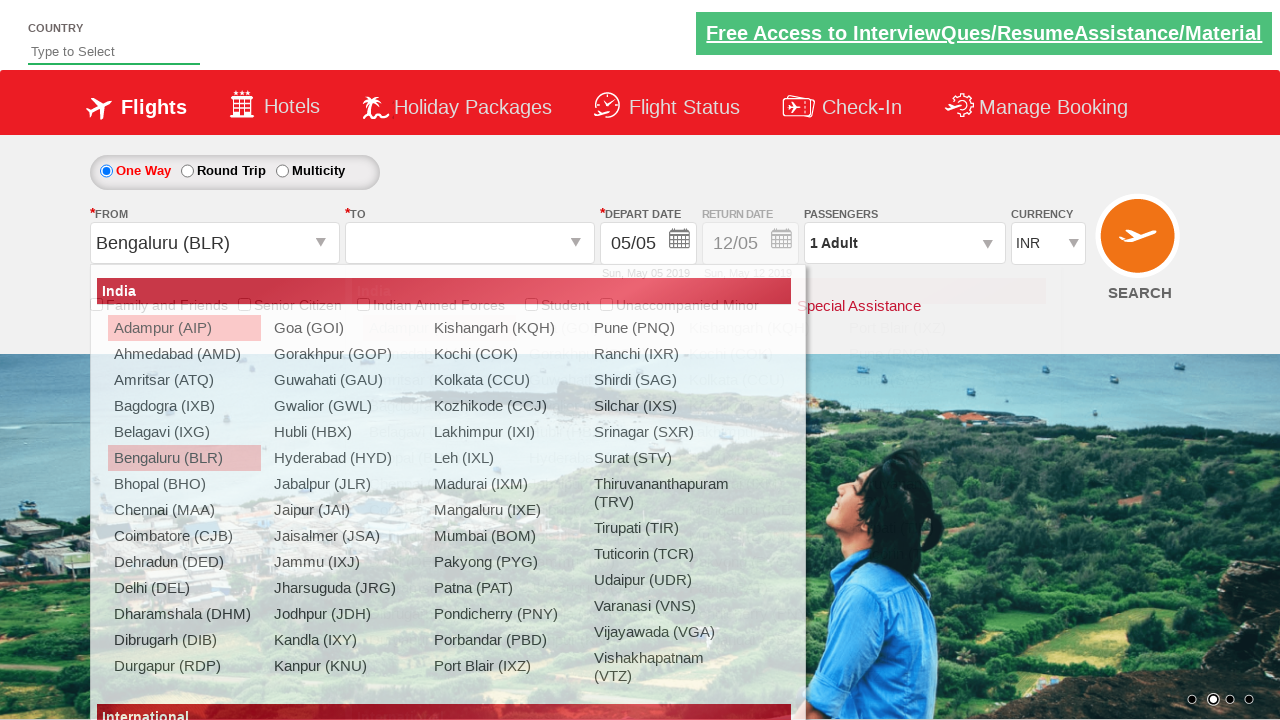

Selected Chennai (MAA) as destination station at (439, 484) on xpath=//div[@id='glsctl00_mainContent_ddl_destinationStation1_CTNR']//a[@value='
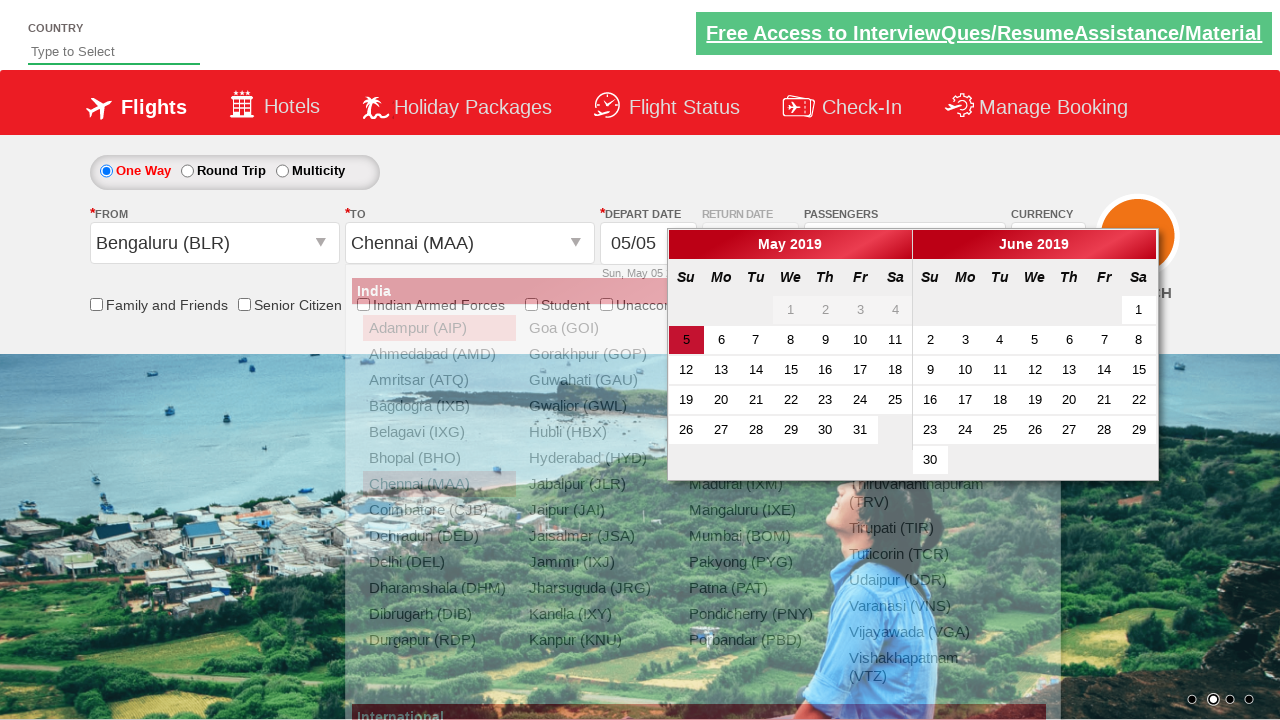

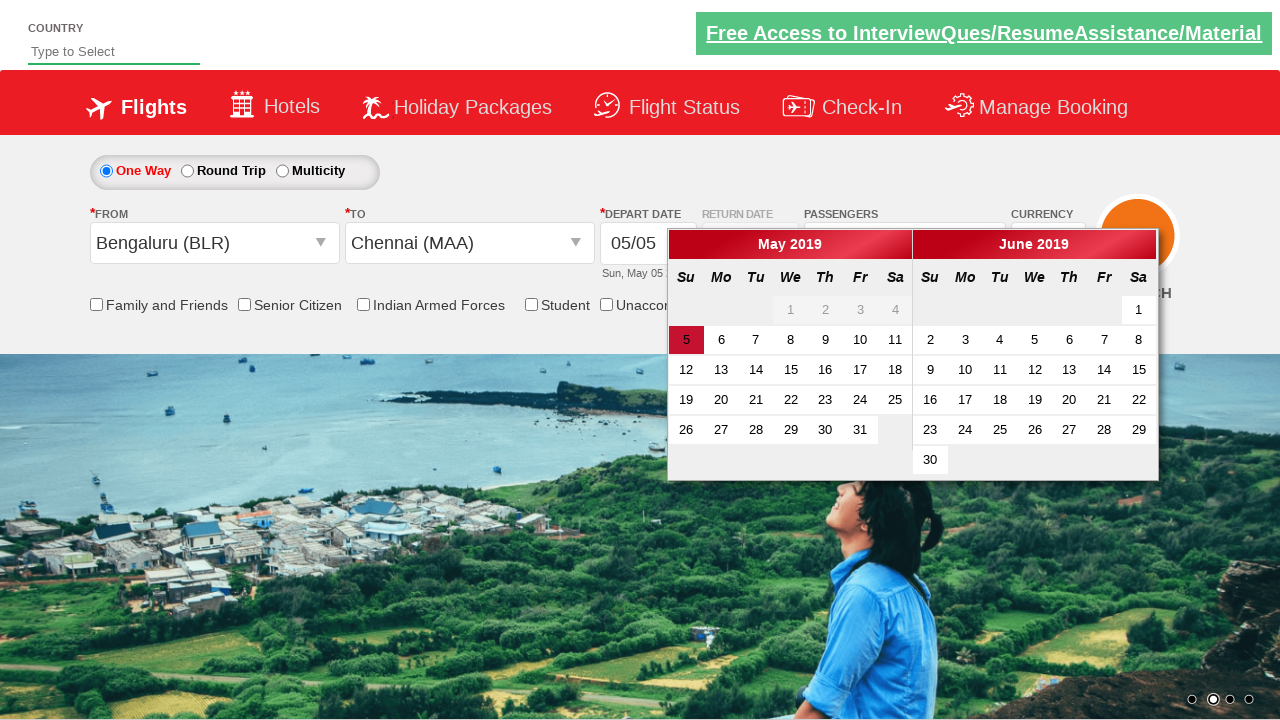